Tests checkbox functionality by navigating to a checkboxes page, finding all checkboxes, and verifying their checked state using both attribute lookup and isSelected methods.

Starting URL: http://the-internet.herokuapp.com/checkboxes

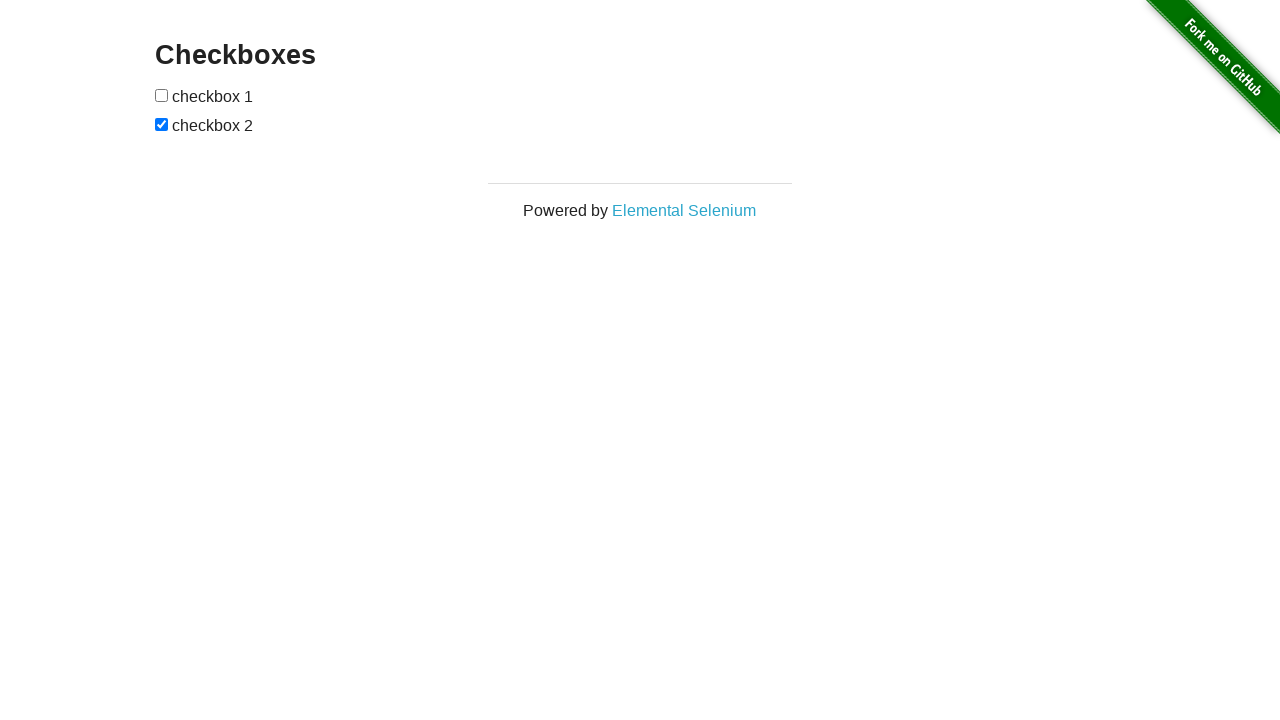

Waited for checkboxes to load on the page
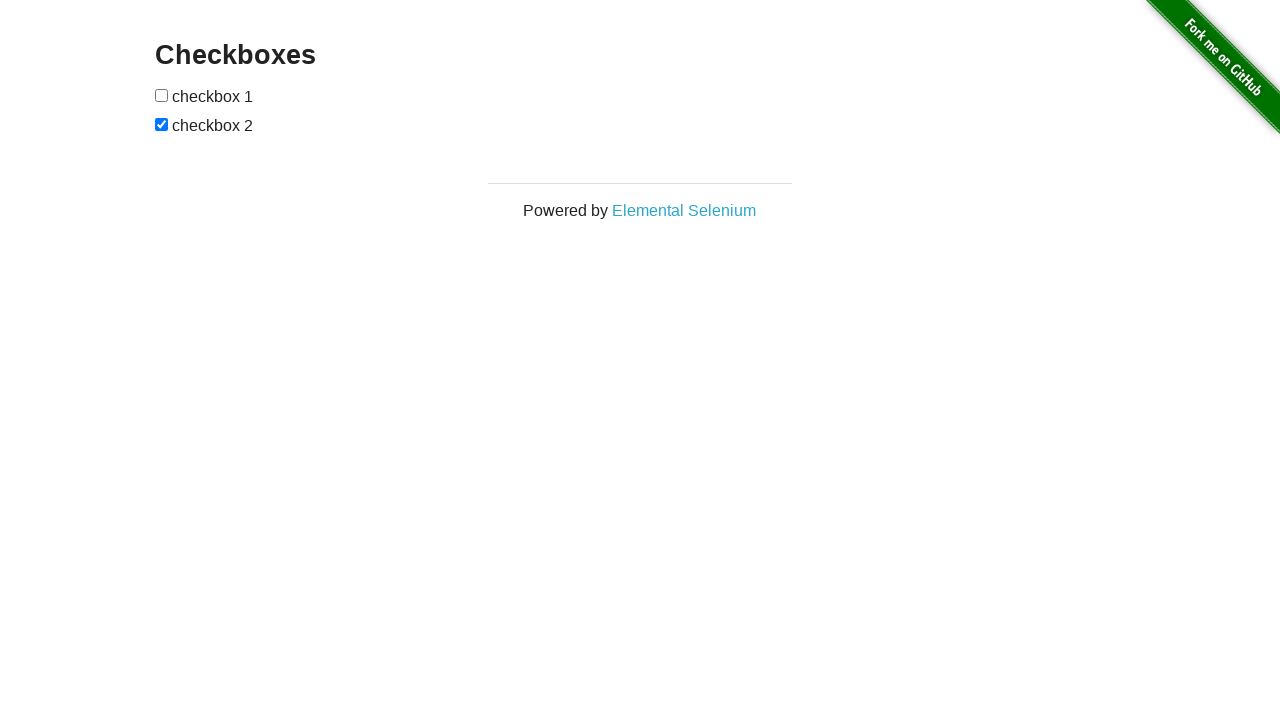

Located all checkboxes on the page
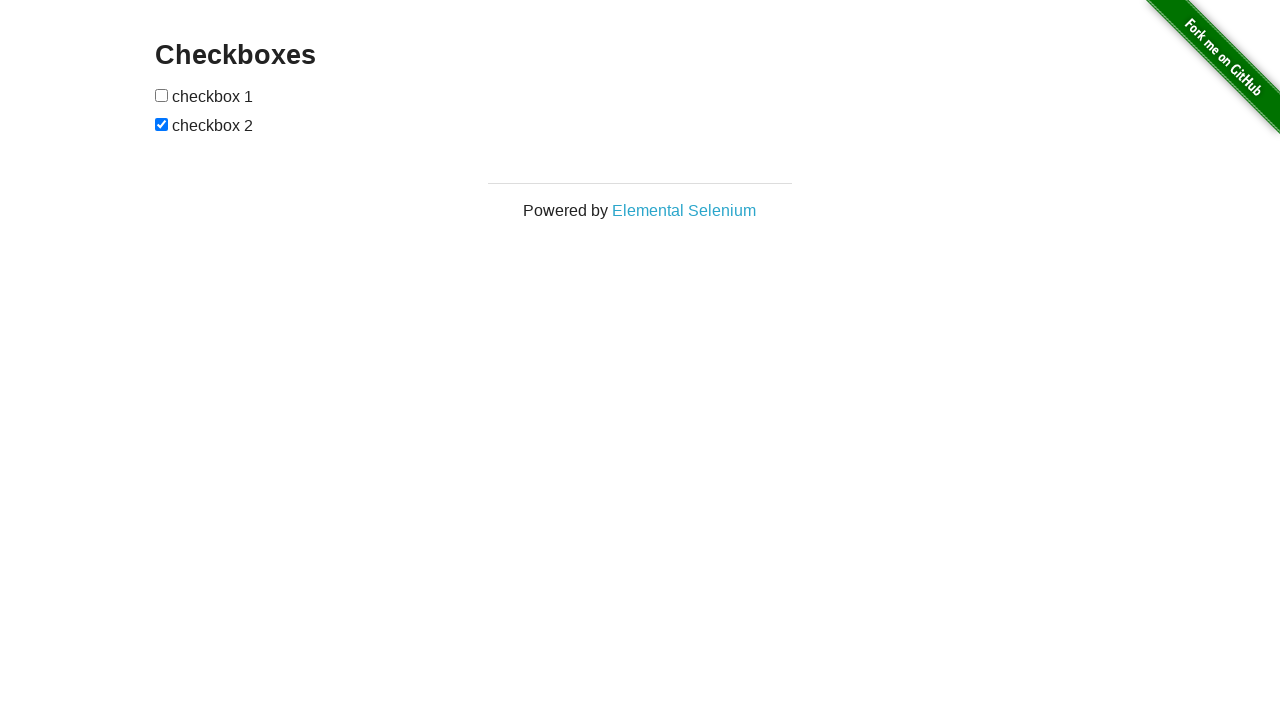

Verified that the second checkbox is checked
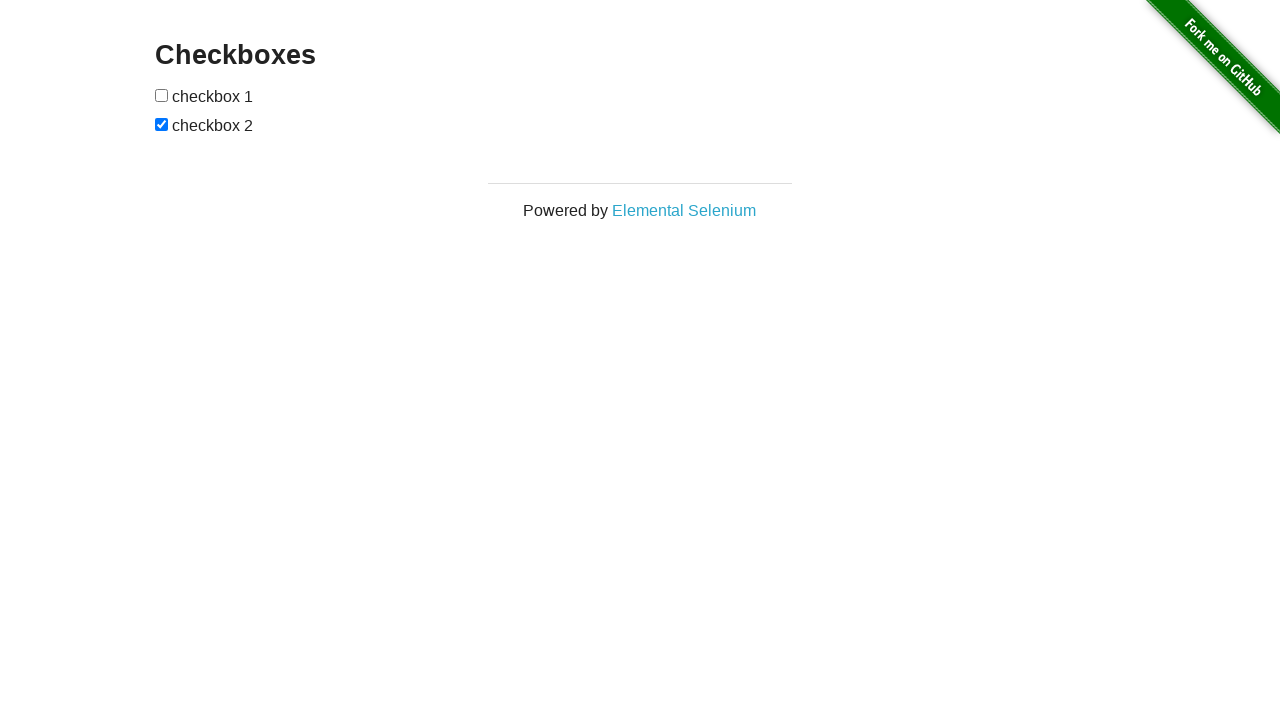

Verified that the first checkbox is not checked
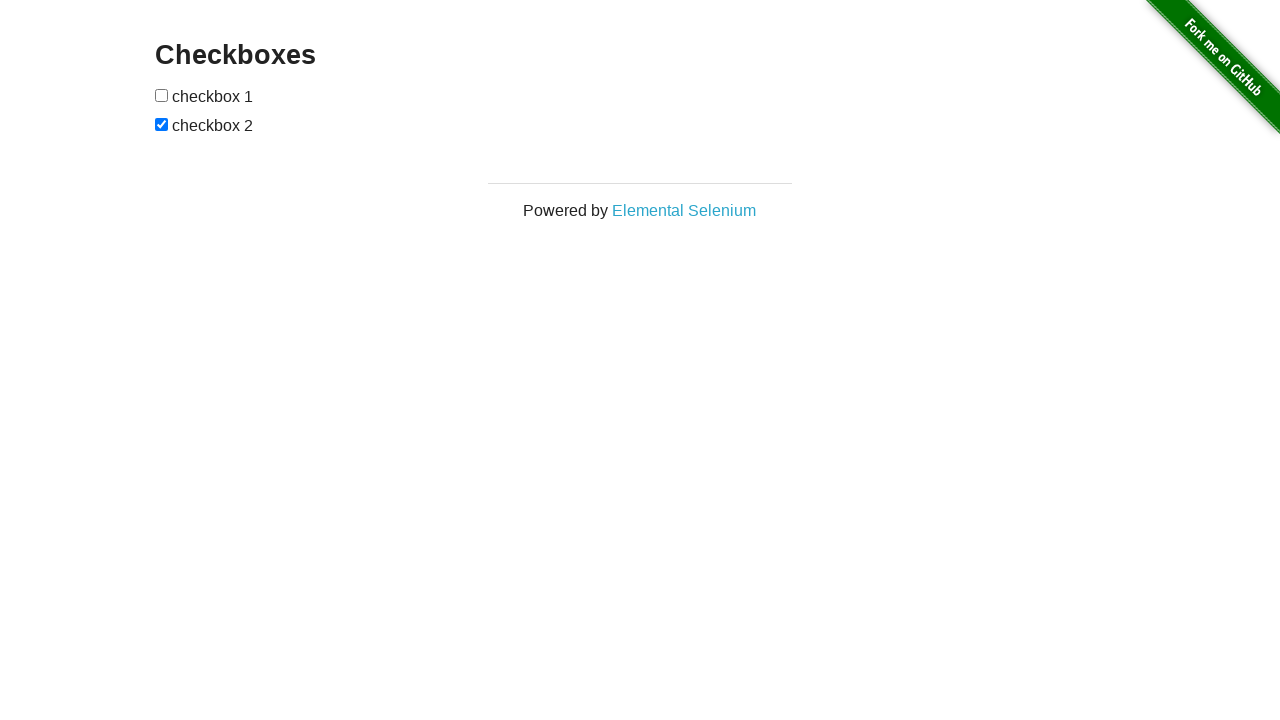

Clicked the first checkbox to check it at (162, 95) on input[type="checkbox"] >> nth=0
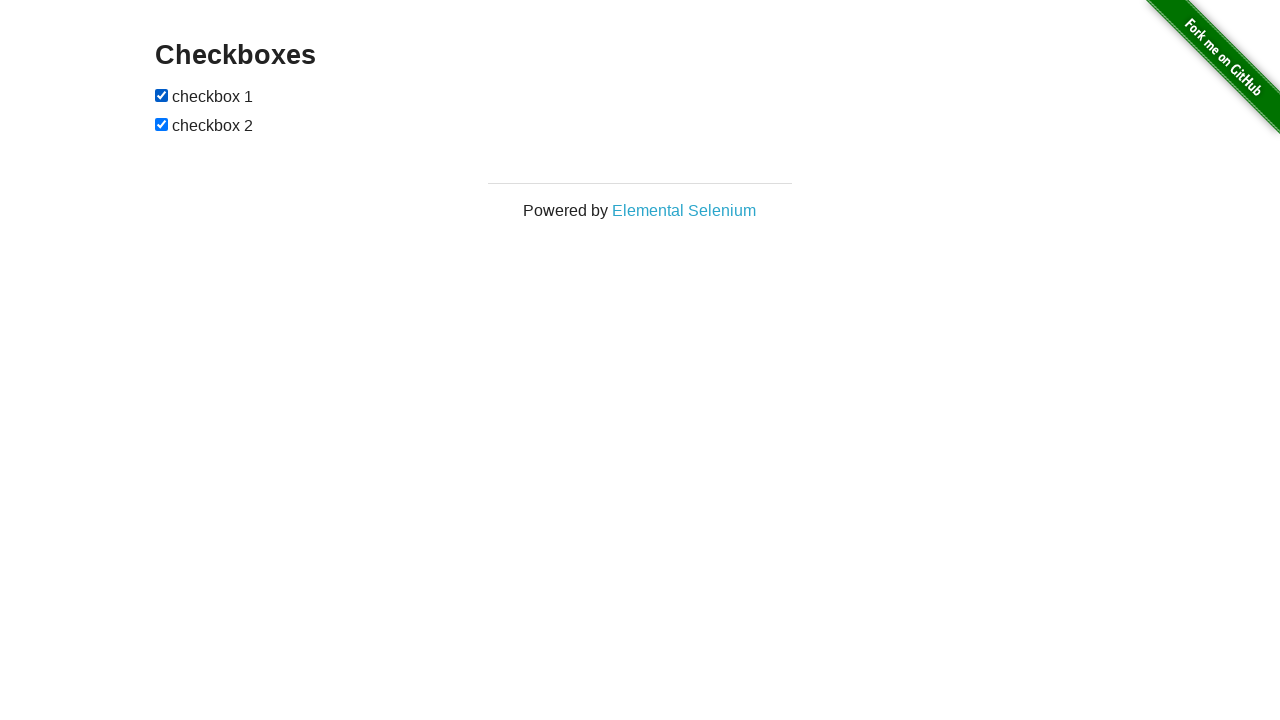

Verified that the first checkbox is now checked after clicking
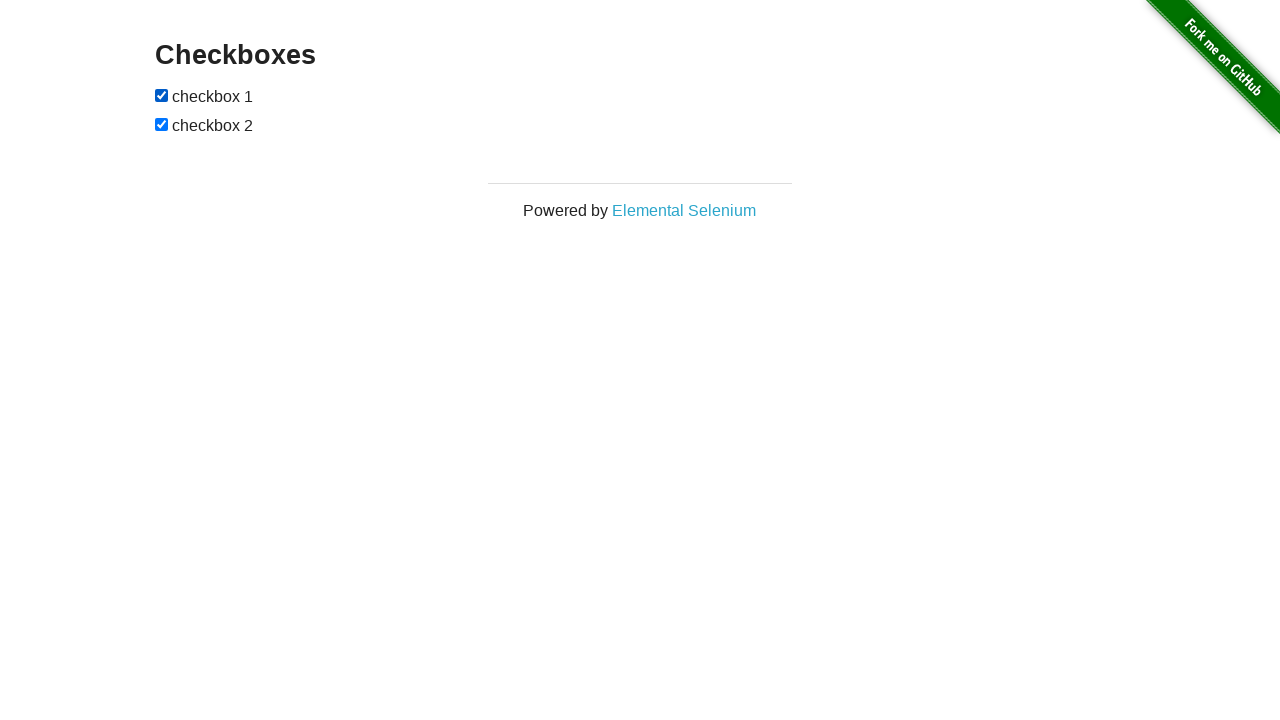

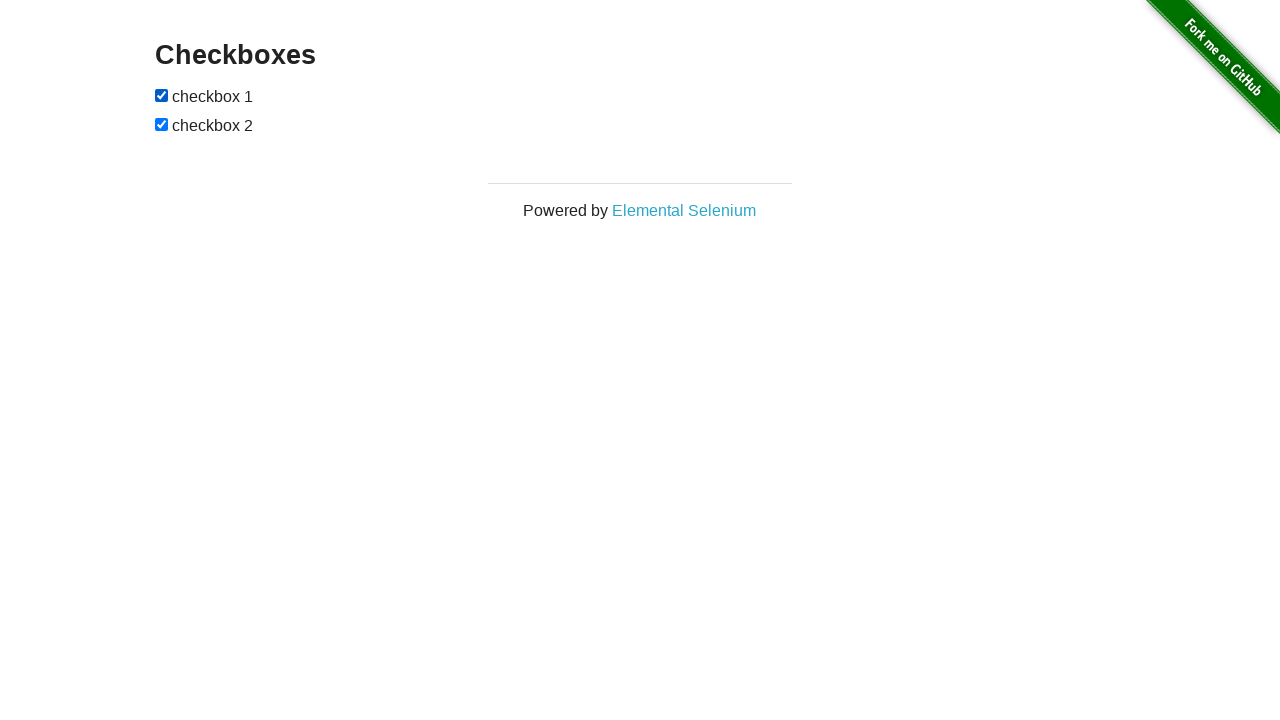